Tests drag and drop functionality by dragging an element and dropping it onto a target area, then verifies the drop was successful

Starting URL: https://demoqa.com/droppable

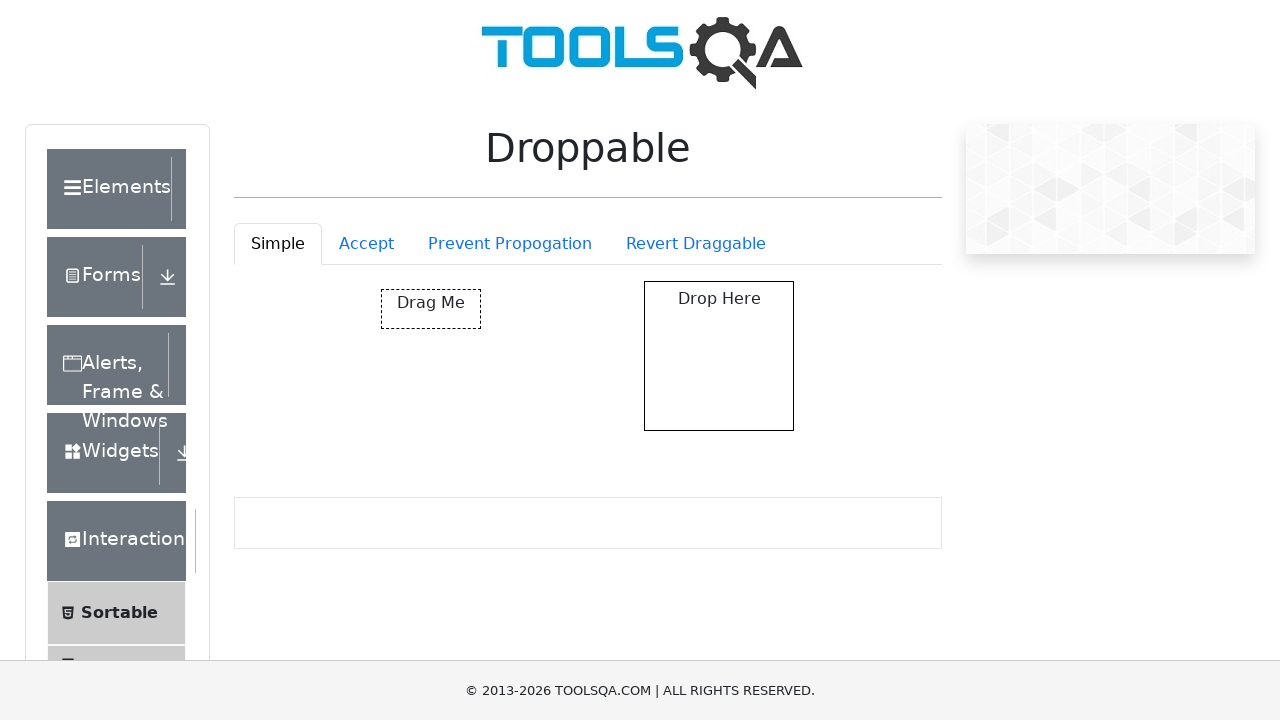

Located the draggable element with id 'draggable'
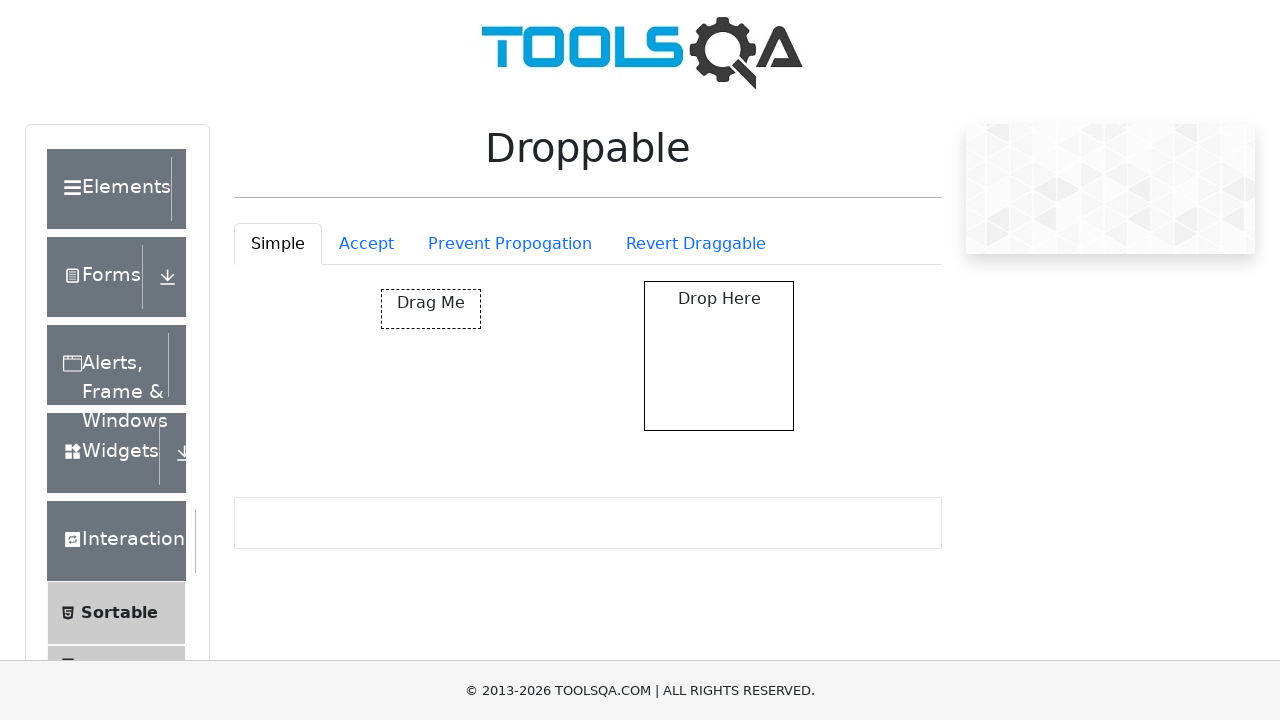

Located the drop target element with id 'droppable'
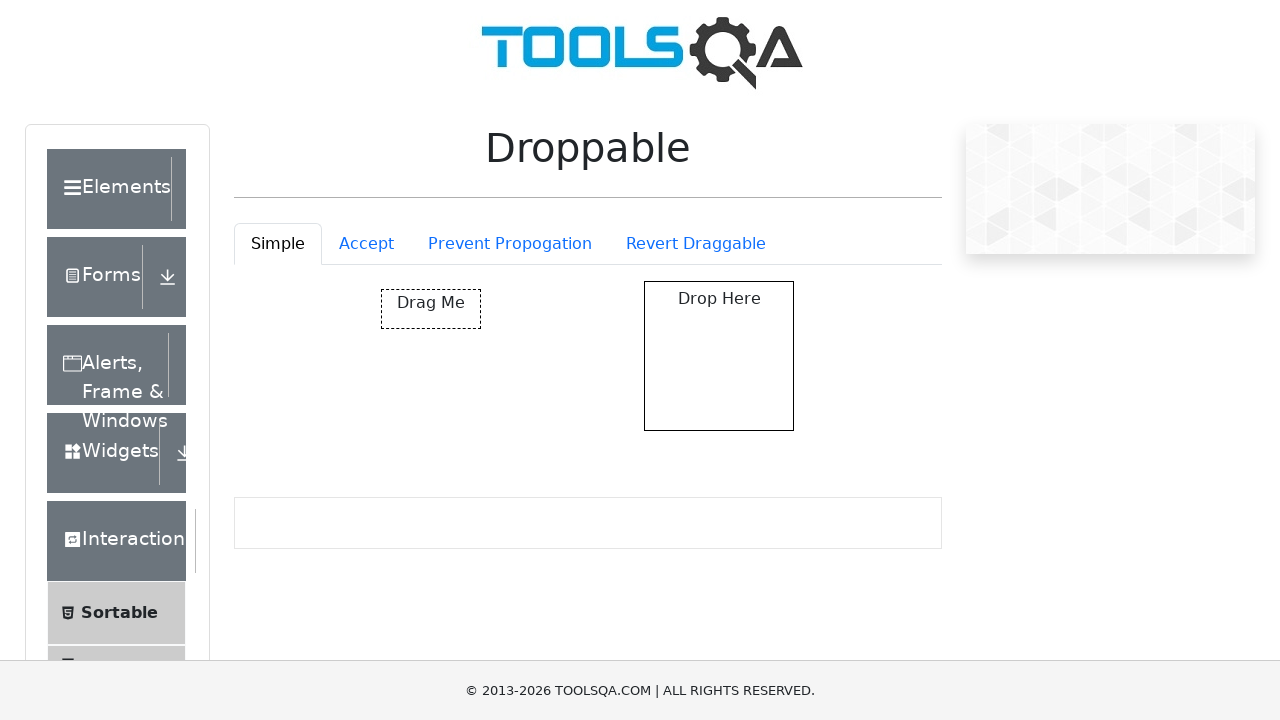

Dragged element from draggable to droppable target area at (719, 356)
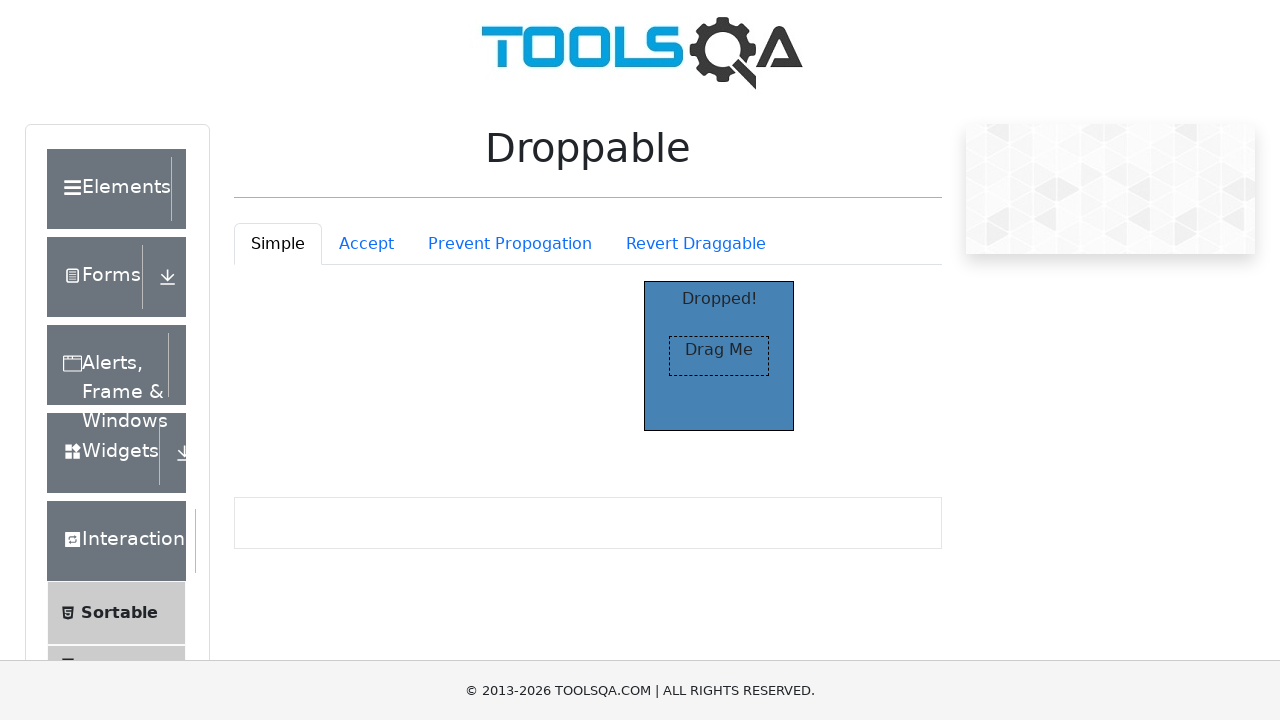

Verified drop was successful by confirming 'Dropped!' text is visible
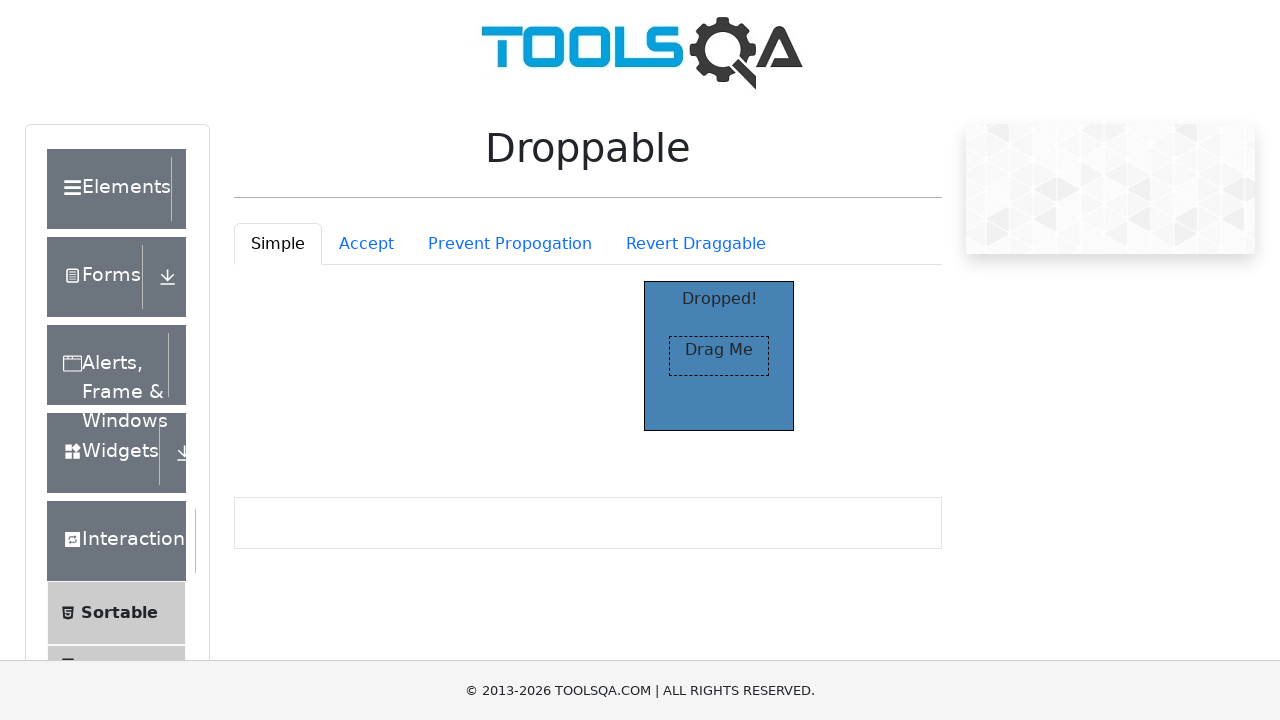

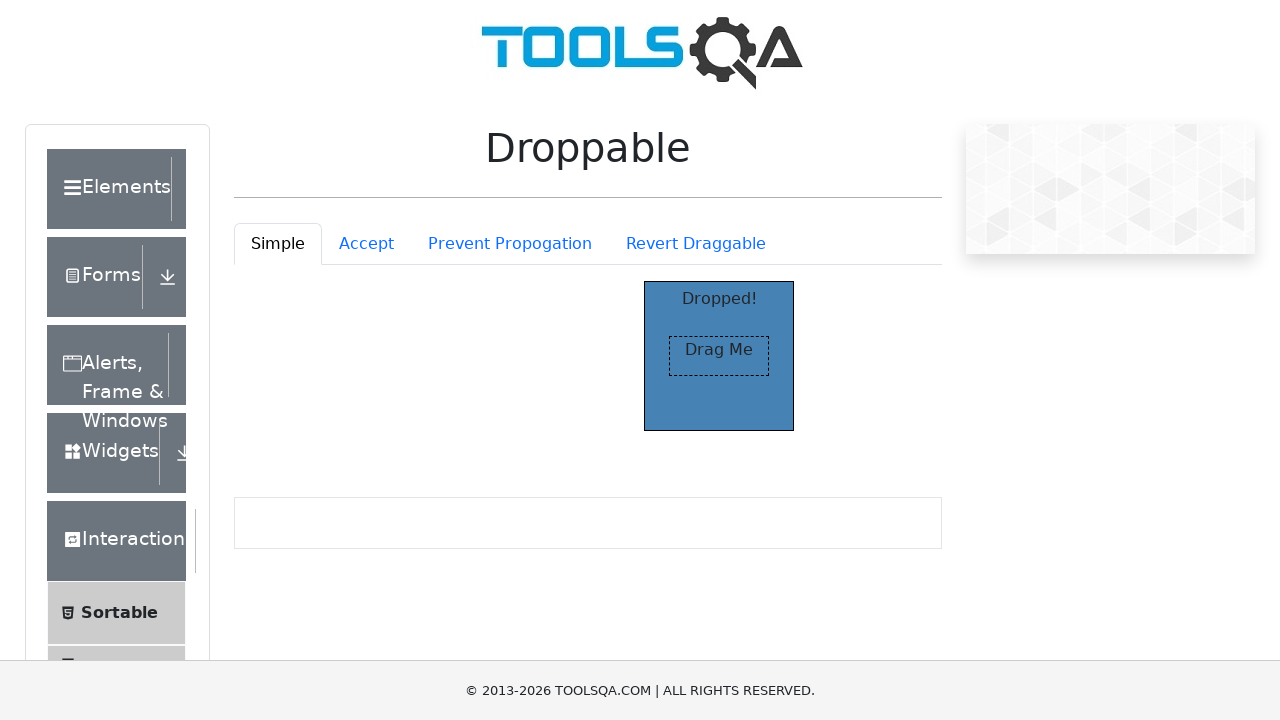